Navigates to the WiseQuarter website homepage

Starting URL: https://www.wisequarter.com

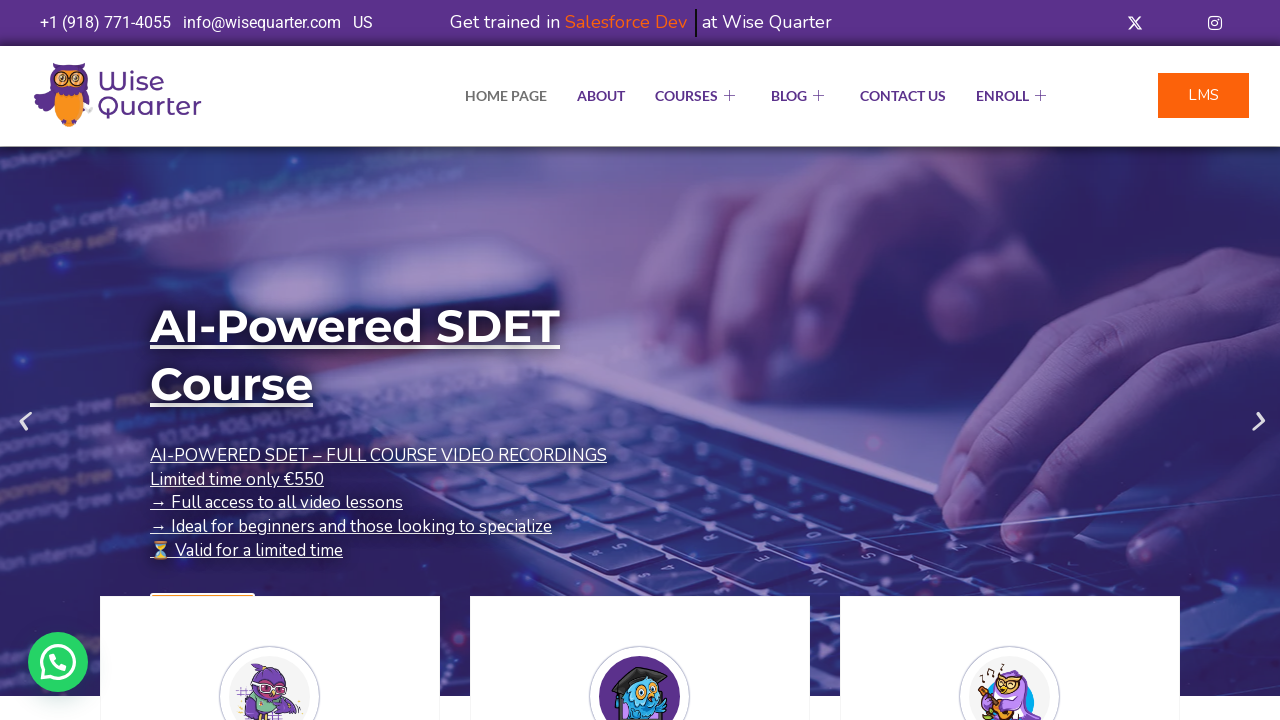

Waited for WiseQuarter homepage to fully load (networkidle state)
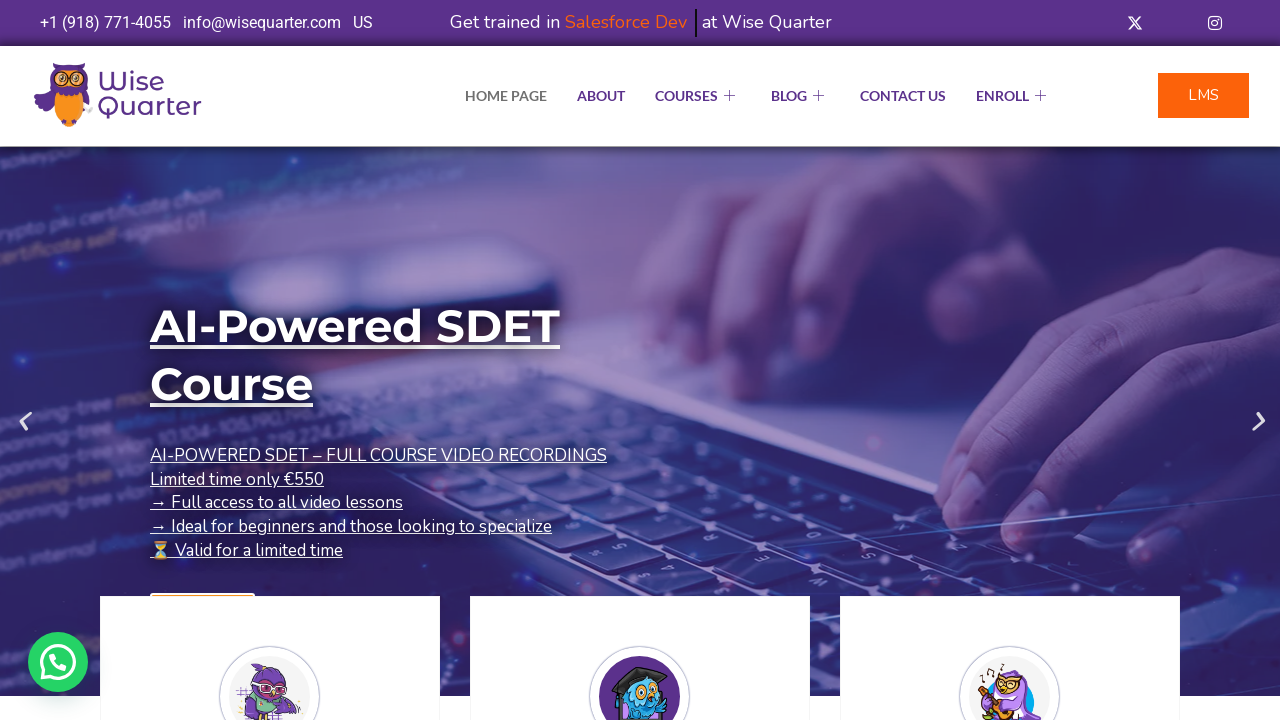

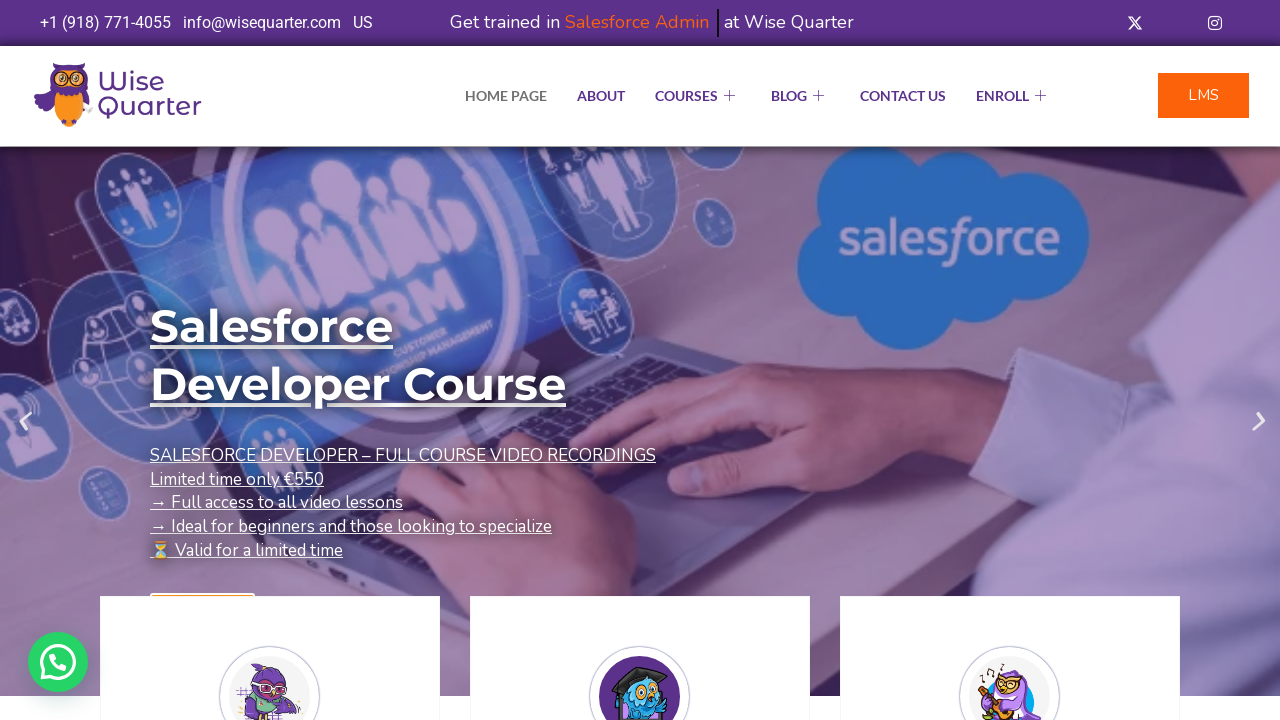